Tests dynamic button text update functionality by entering text in an input field and clicking a button to update its label

Starting URL: http://uitestingplayground.com/textinput

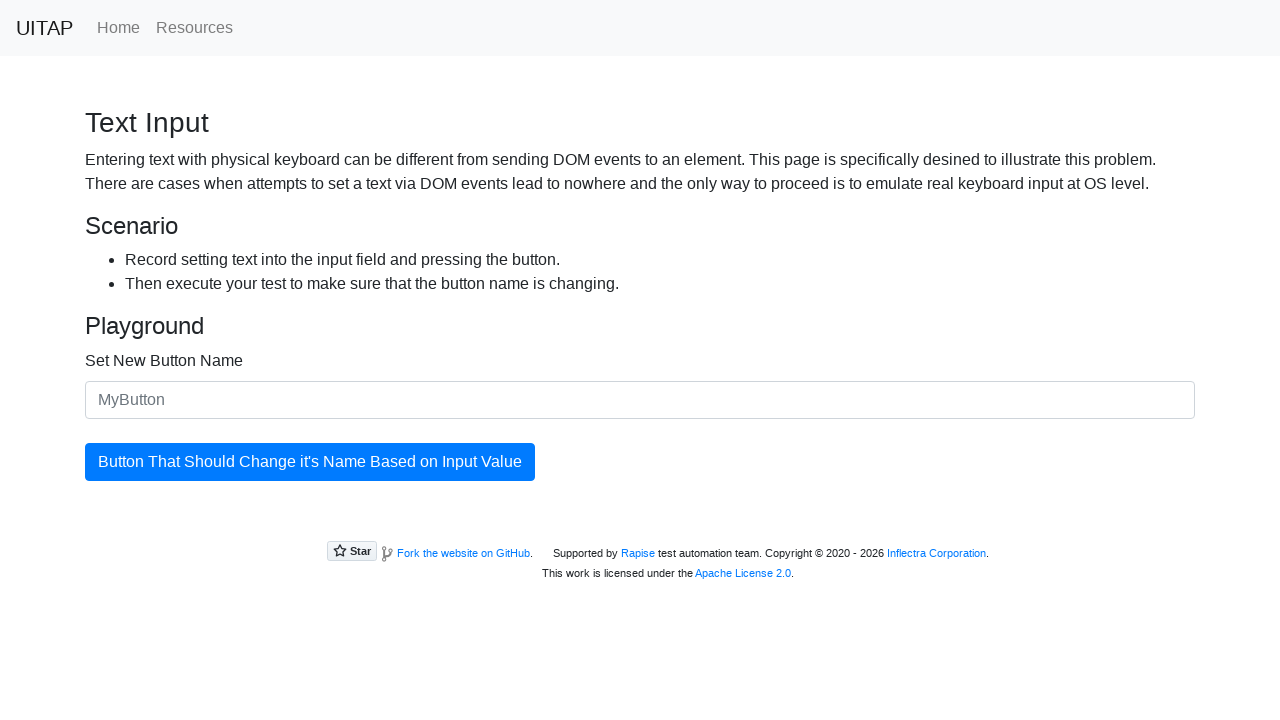

Filled input field with 'SkyPro' on #newButtonName
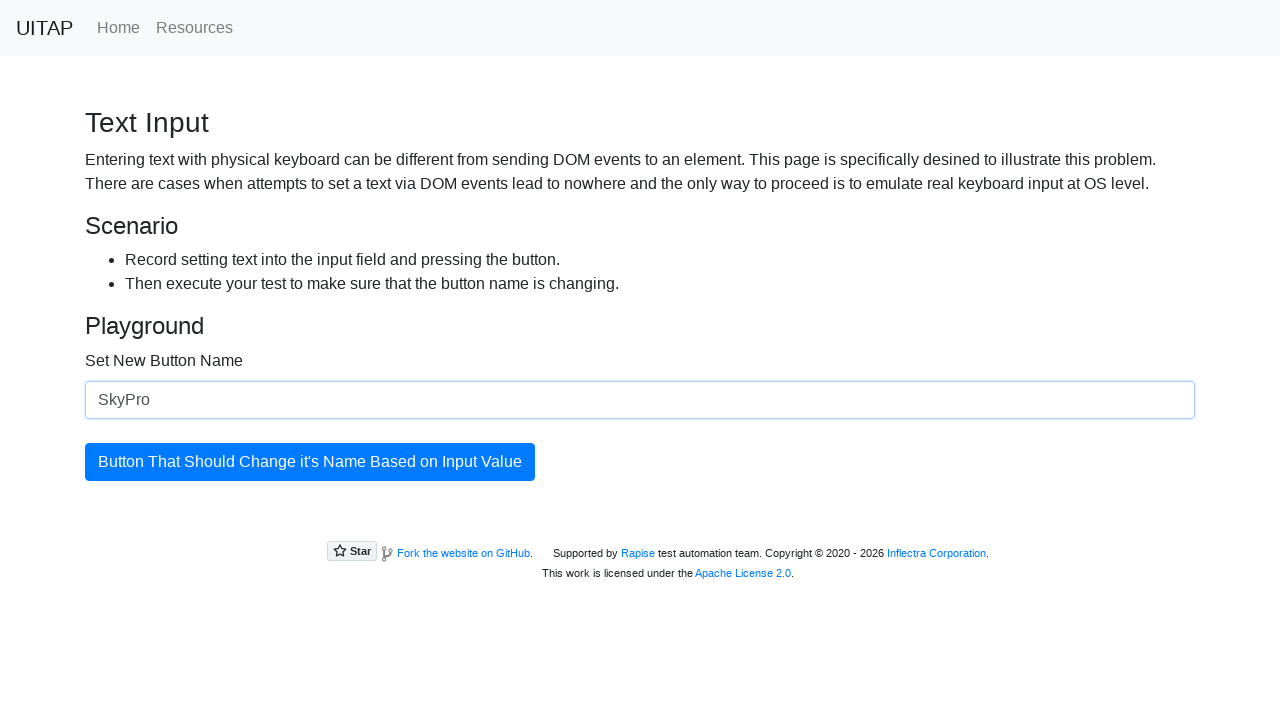

Clicked the update button at (310, 462) on #updatingButton
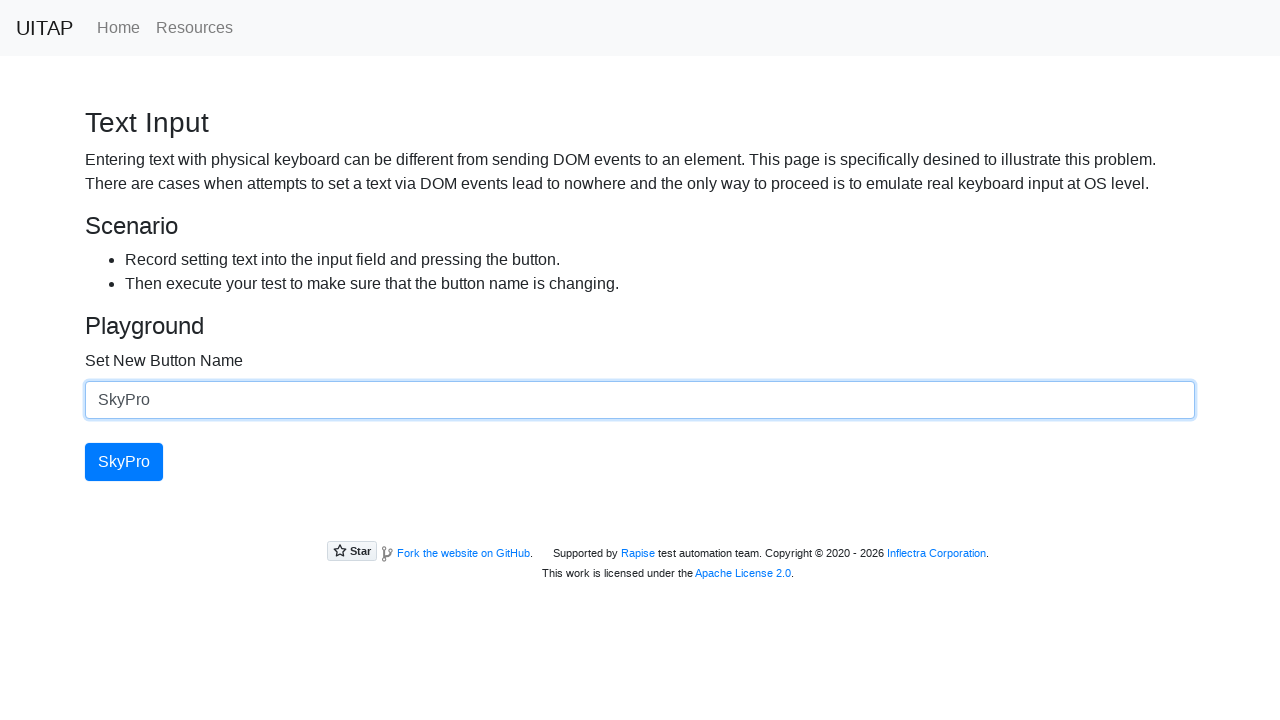

Waited for button text to update
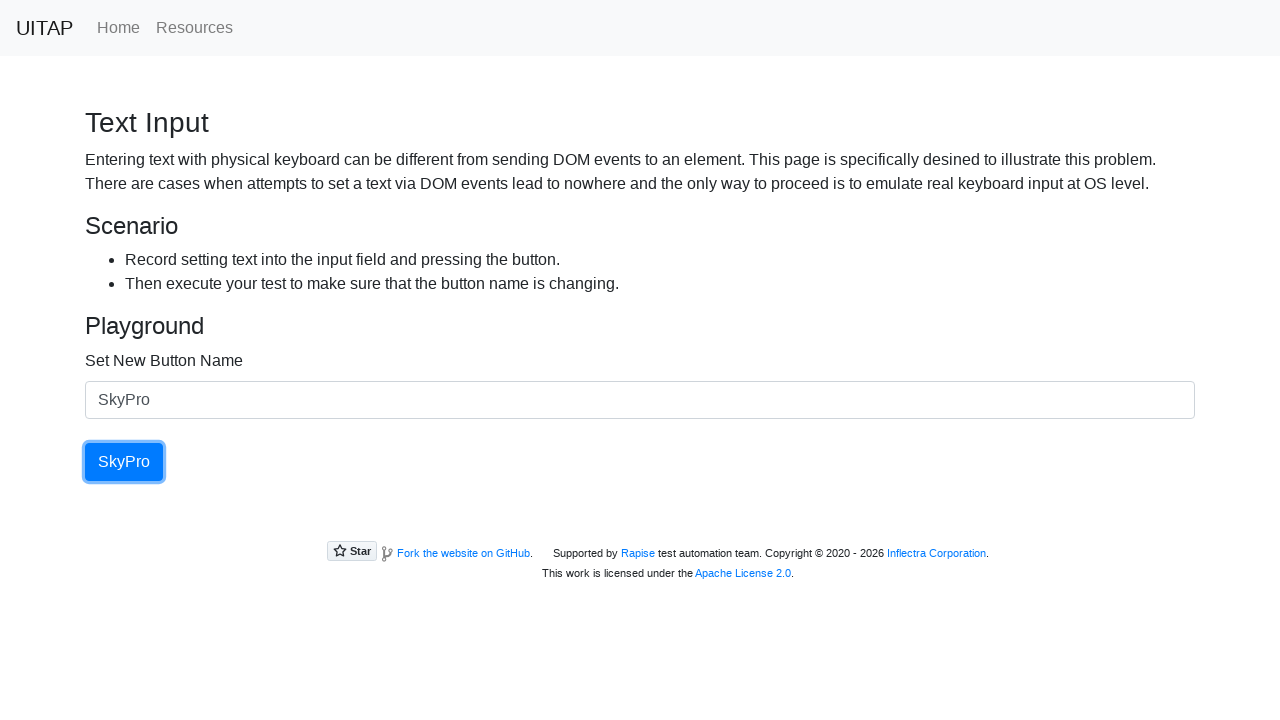

Retrieved button text: 'SkyPro'
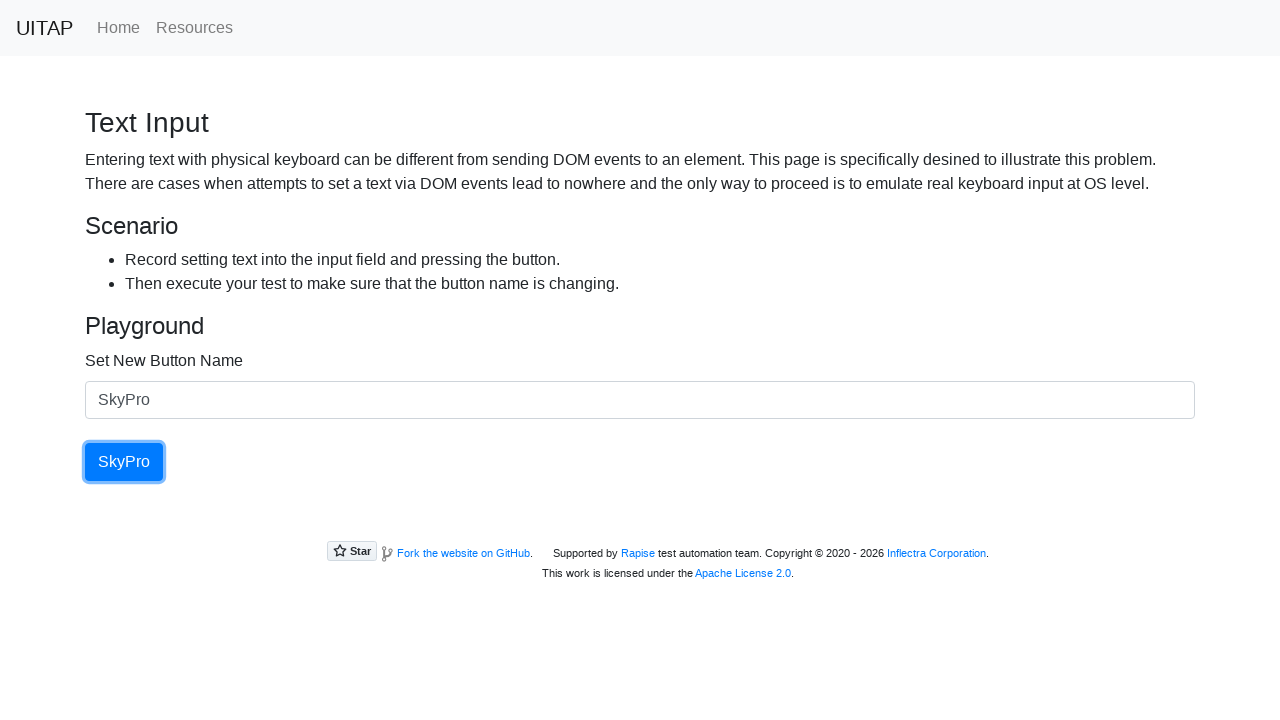

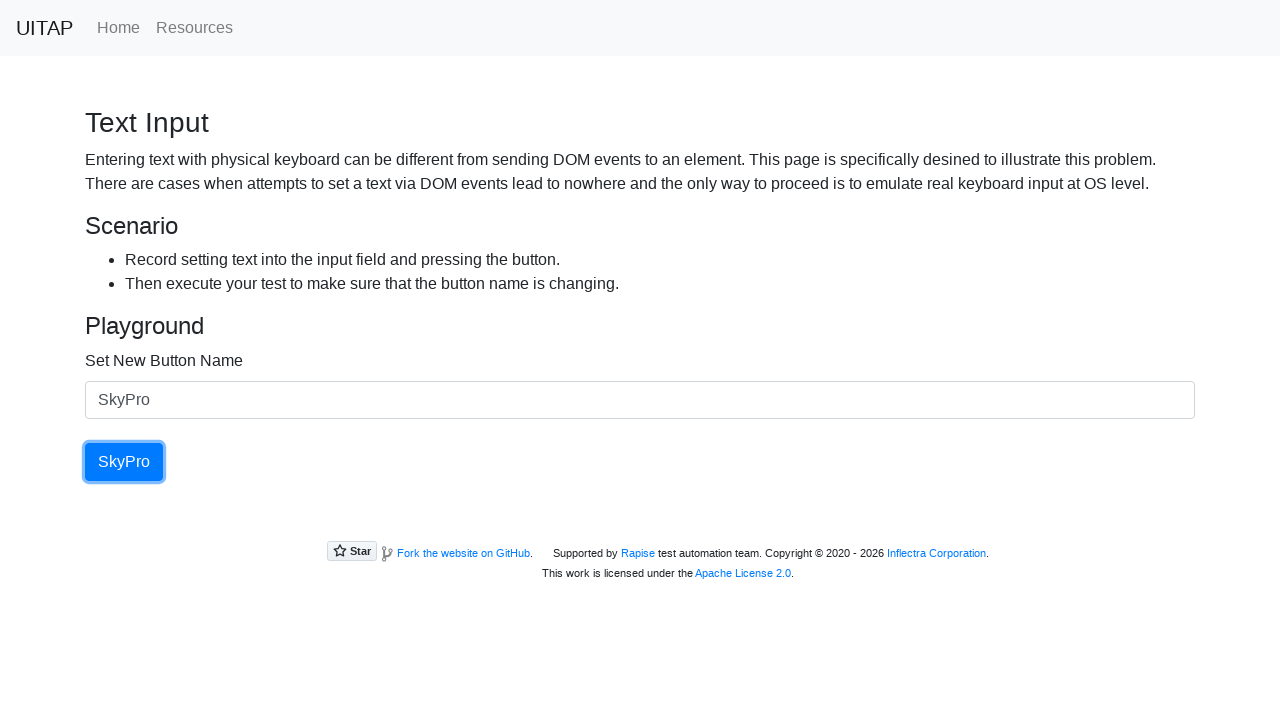